Tests opening a new browser window by clicking a button and verifying the new window is opened

Starting URL: https://demoqa.com/

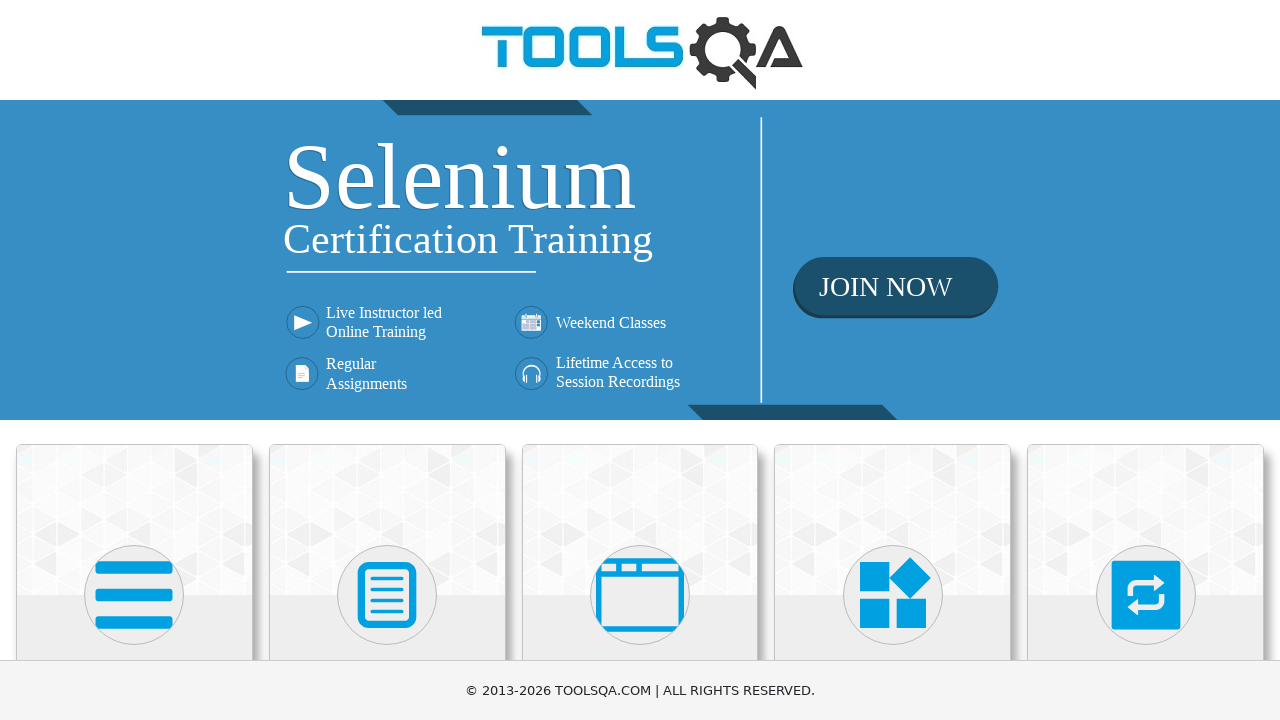

Clicked on Alerts, Frame & Windows card at (640, 520) on (//div[@class='card mt-4 top-card'])[3]
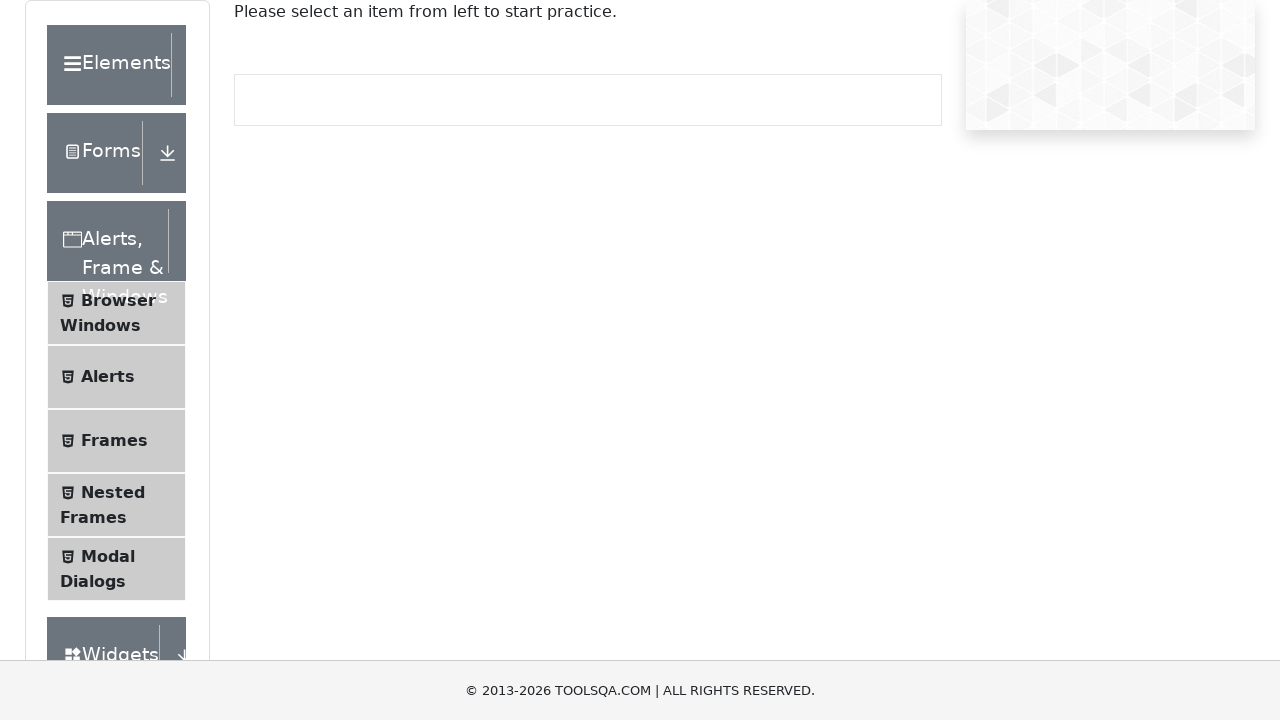

Scrolled down by 500 pixels
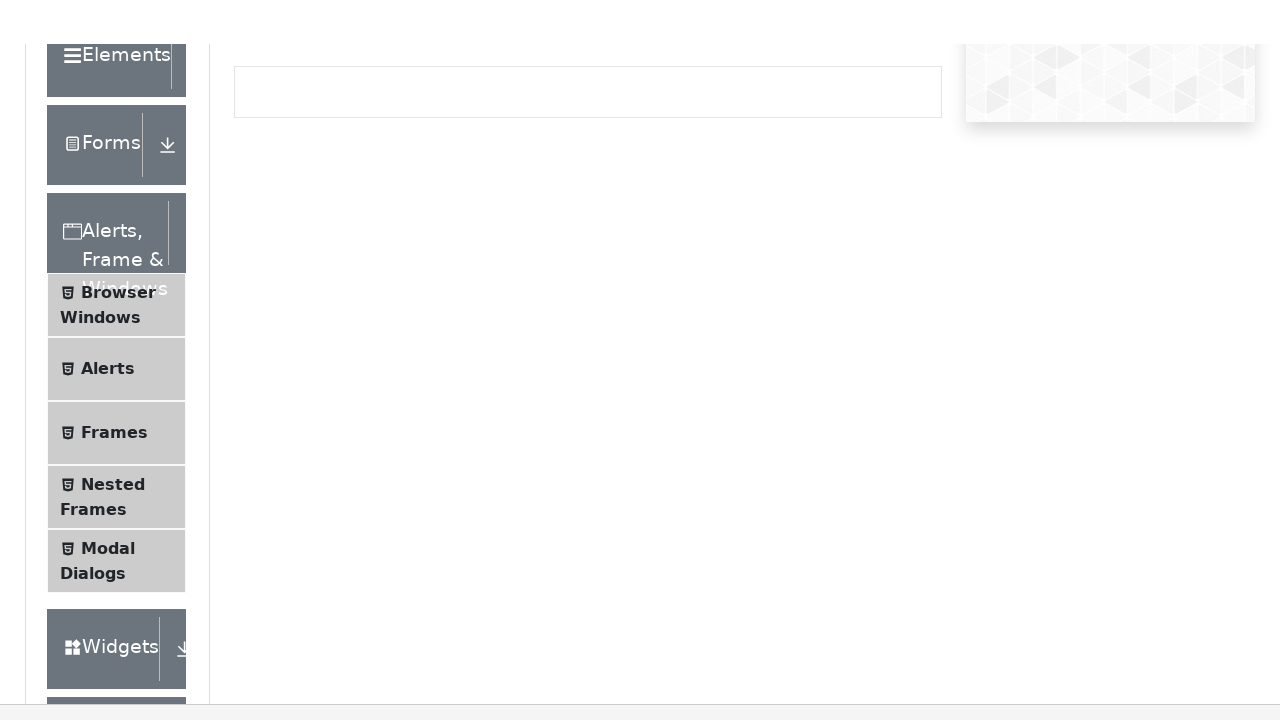

Clicked on Browser Windows menu item at (116, 43) on (//li[@id='item-0'])[3]
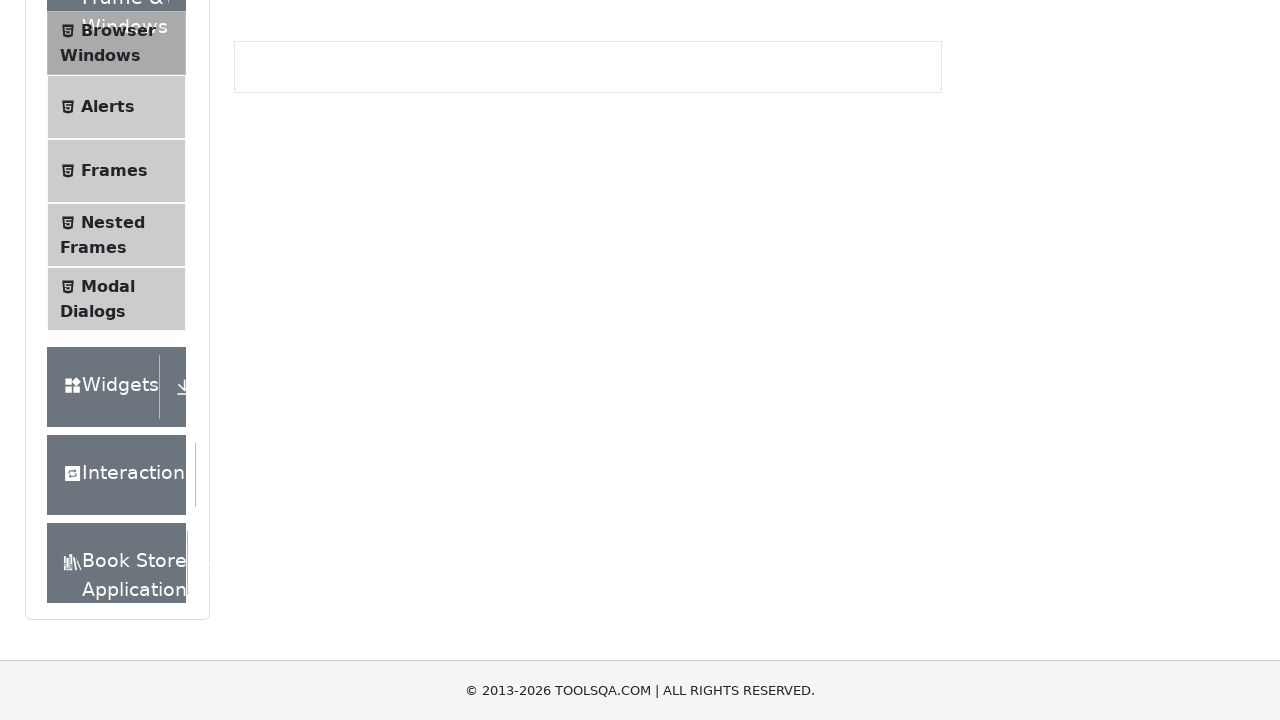

Clicked New Window button to open a new browser window at (298, 304) on xpath=//button[@id='windowButton']
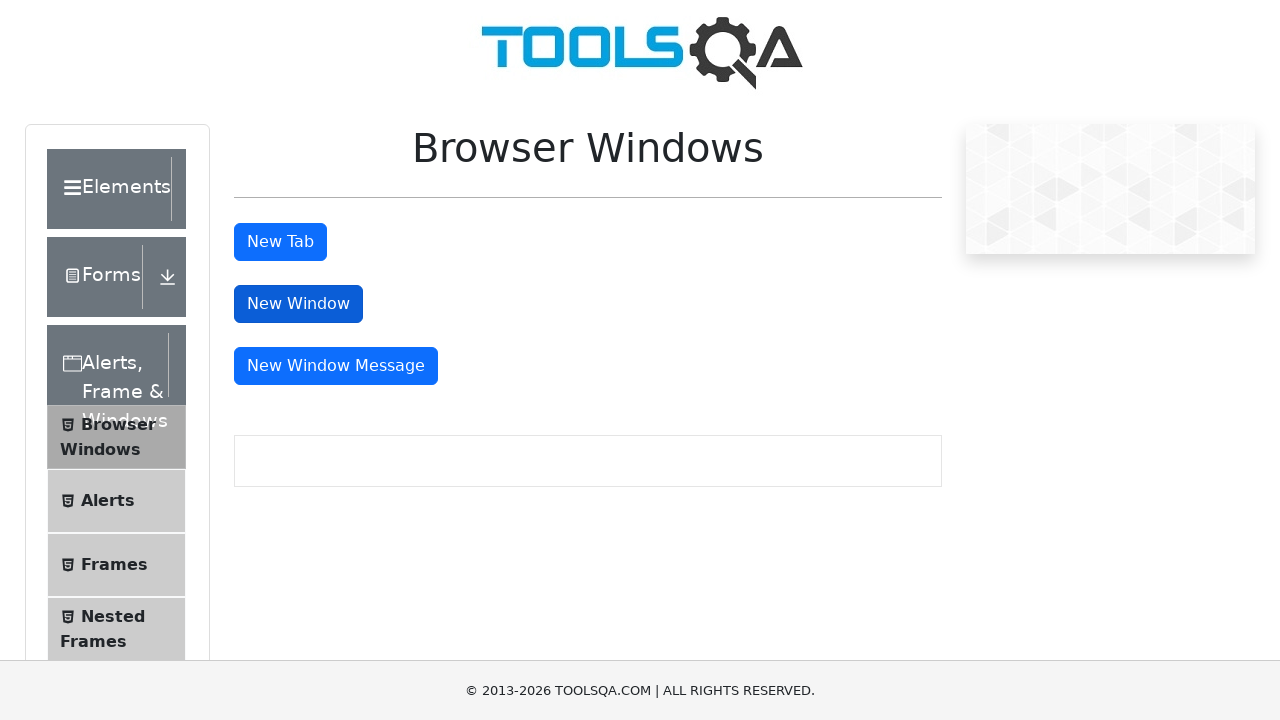

Waited 2 seconds for new window to open
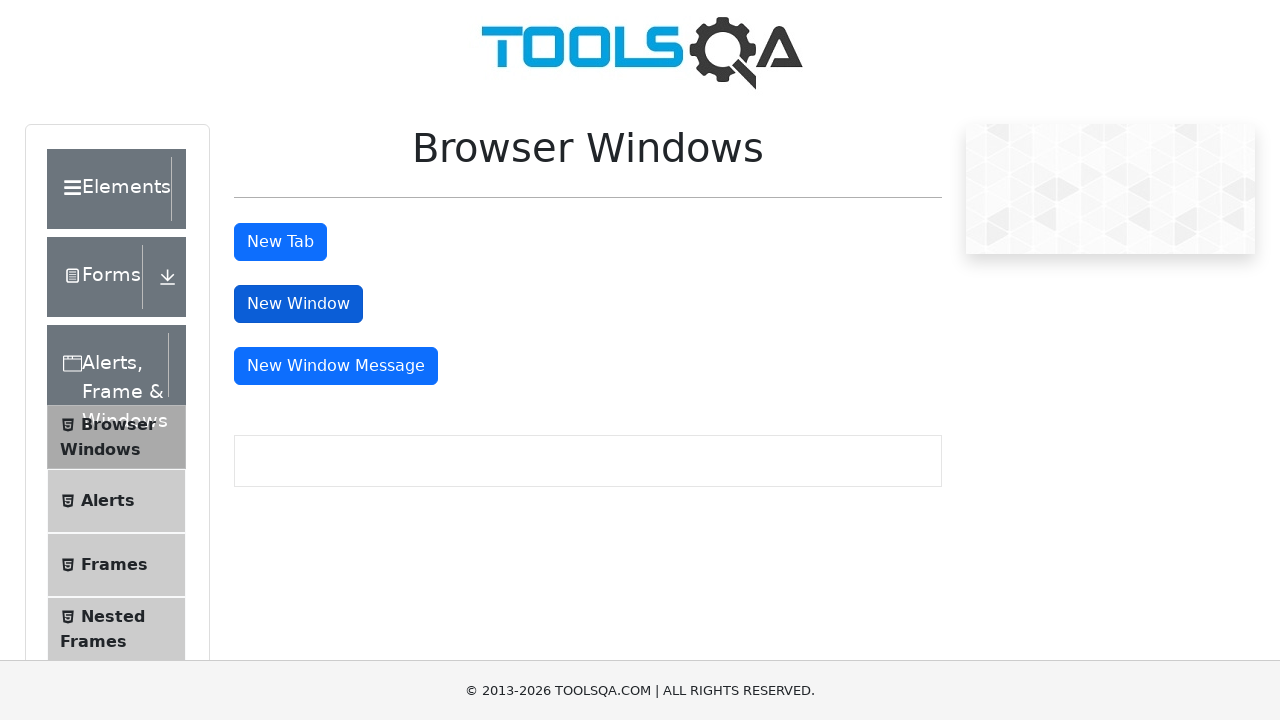

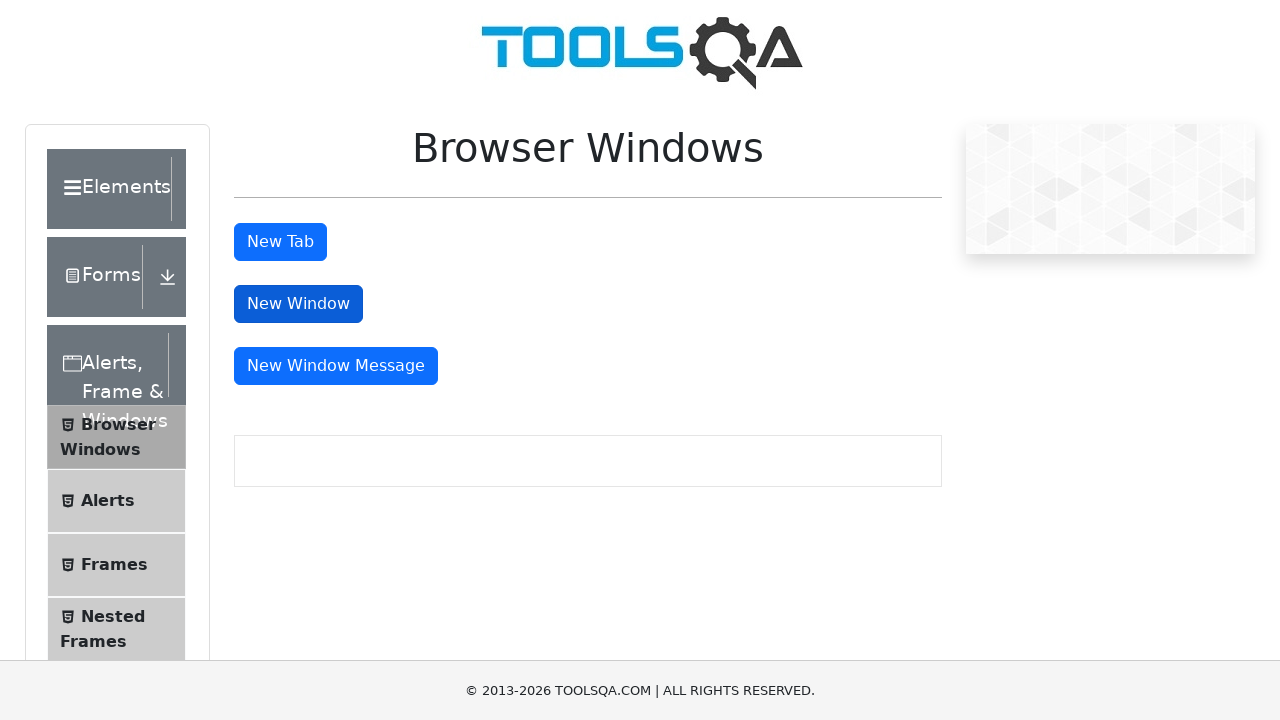